Searches for automation jobs, filters by Full Time job type, and applies for a job

Starting URL: https://alchemy.hguy.co/jobs/

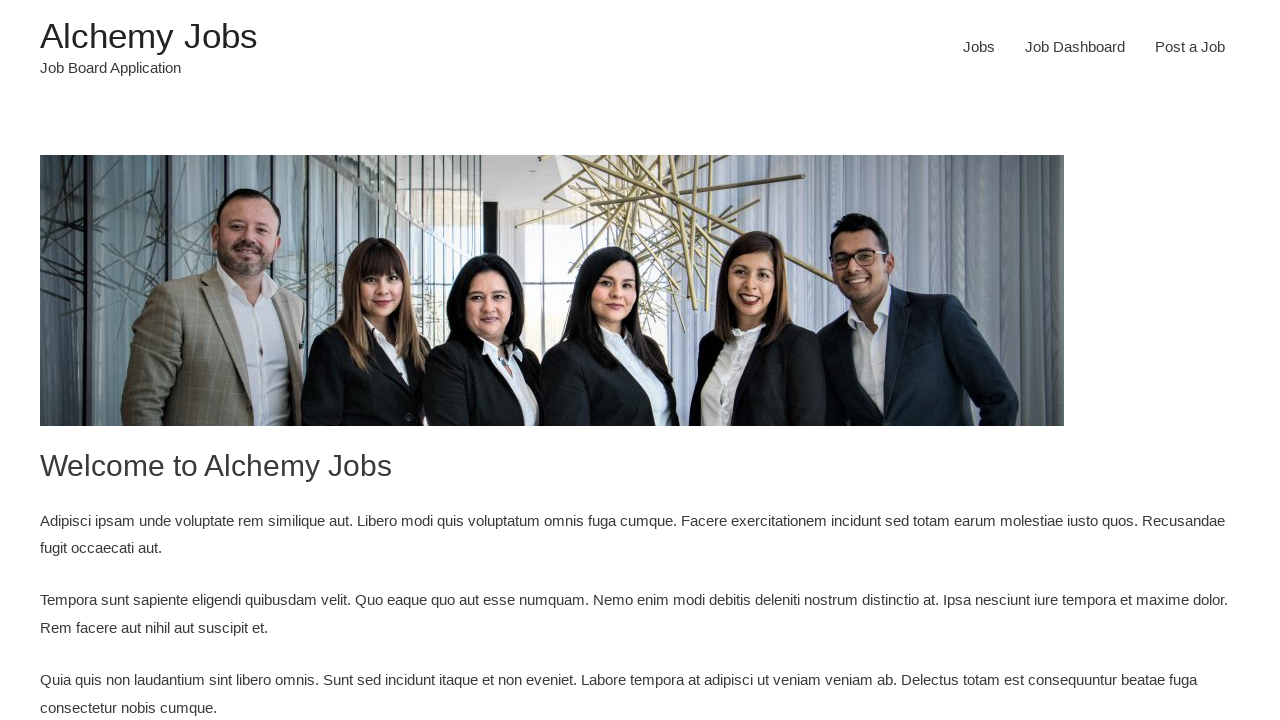

Clicked on Jobs menu item at (979, 47) on //*[@id="menu-item-24"]/a
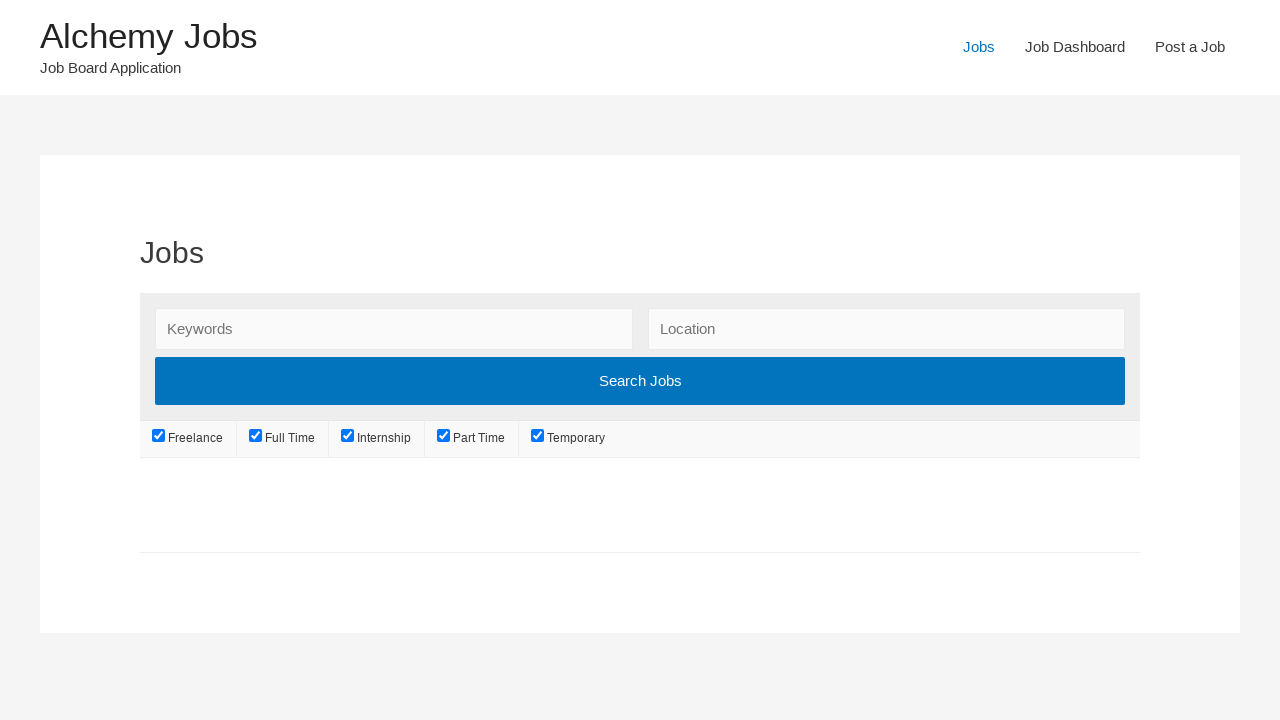

Waited 3 seconds for page load
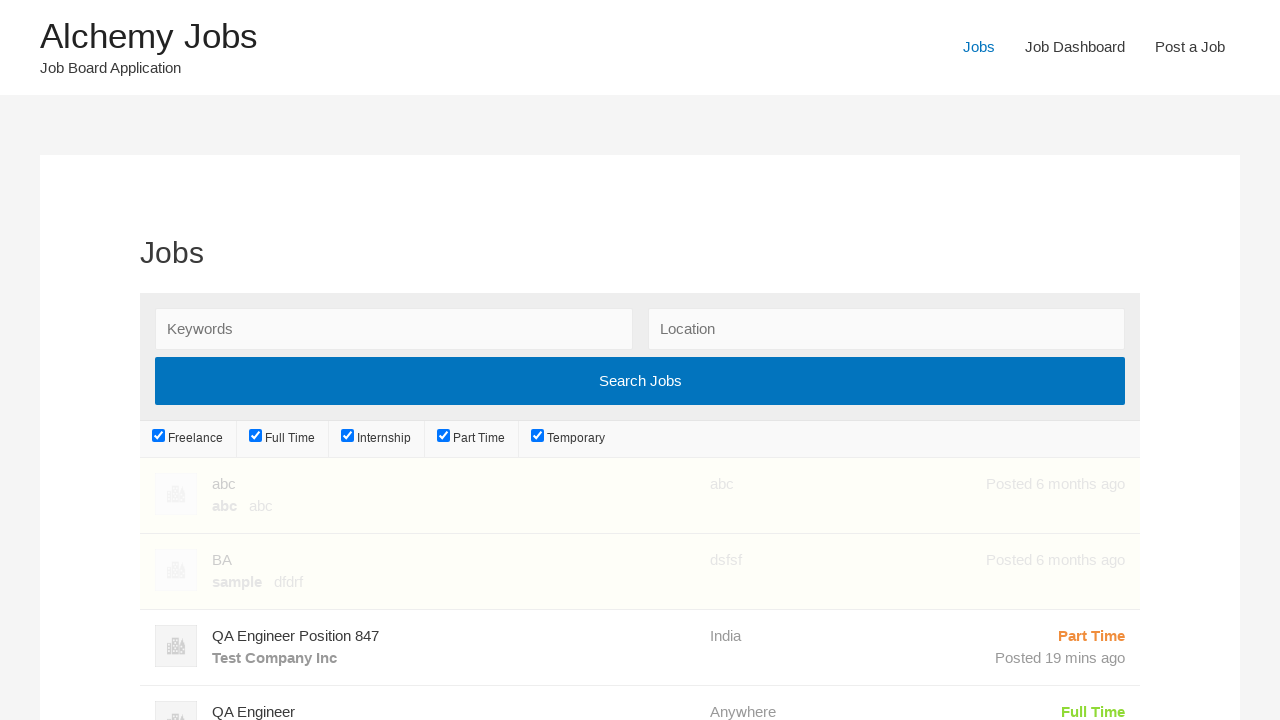

Filled search keywords field with 'Automation' on #search_keywords
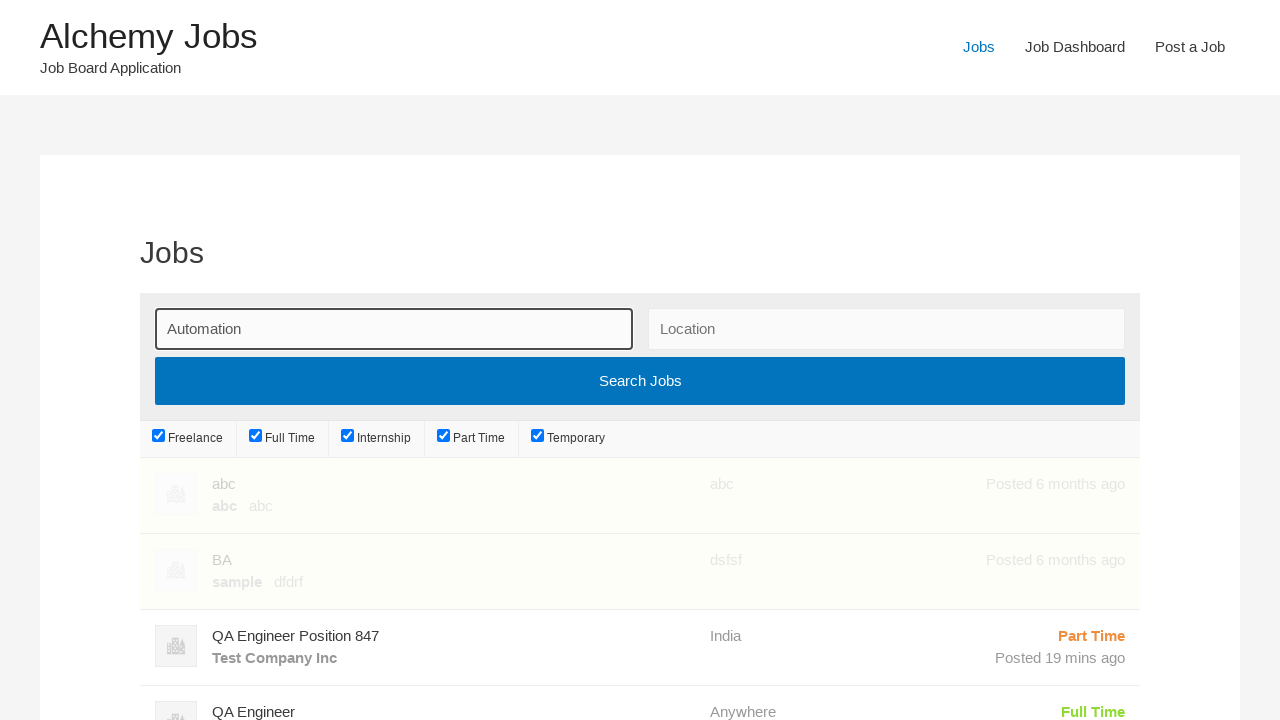

Clicked submit button to search for Automation jobs at (640, 381) on xpath=//input[@type='submit']
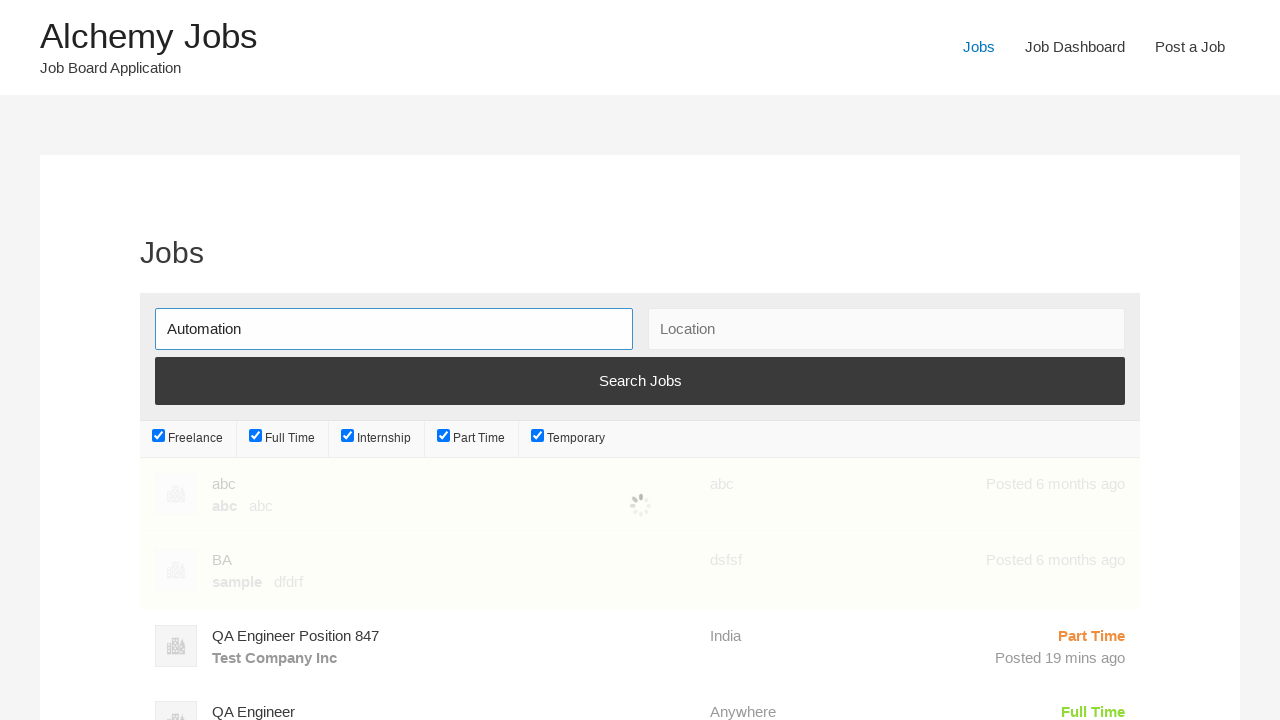

Waited 3 seconds for search results to load
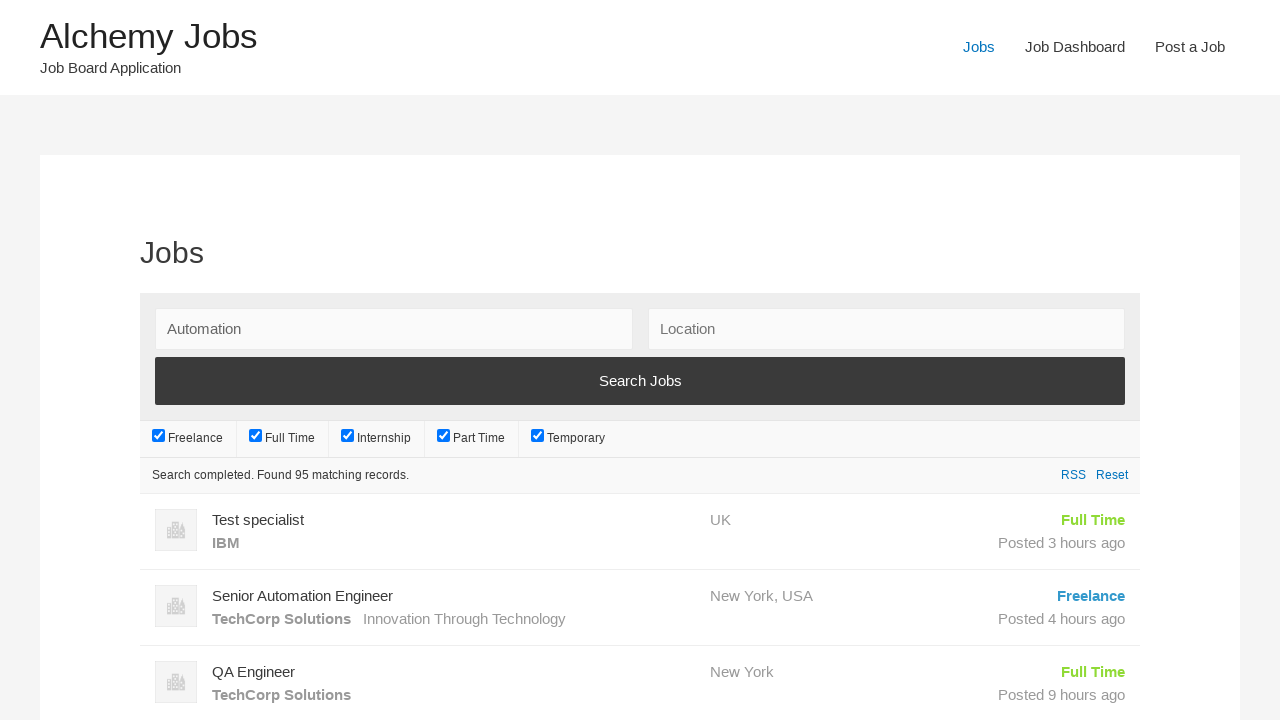

Located Full Time job type checkbox
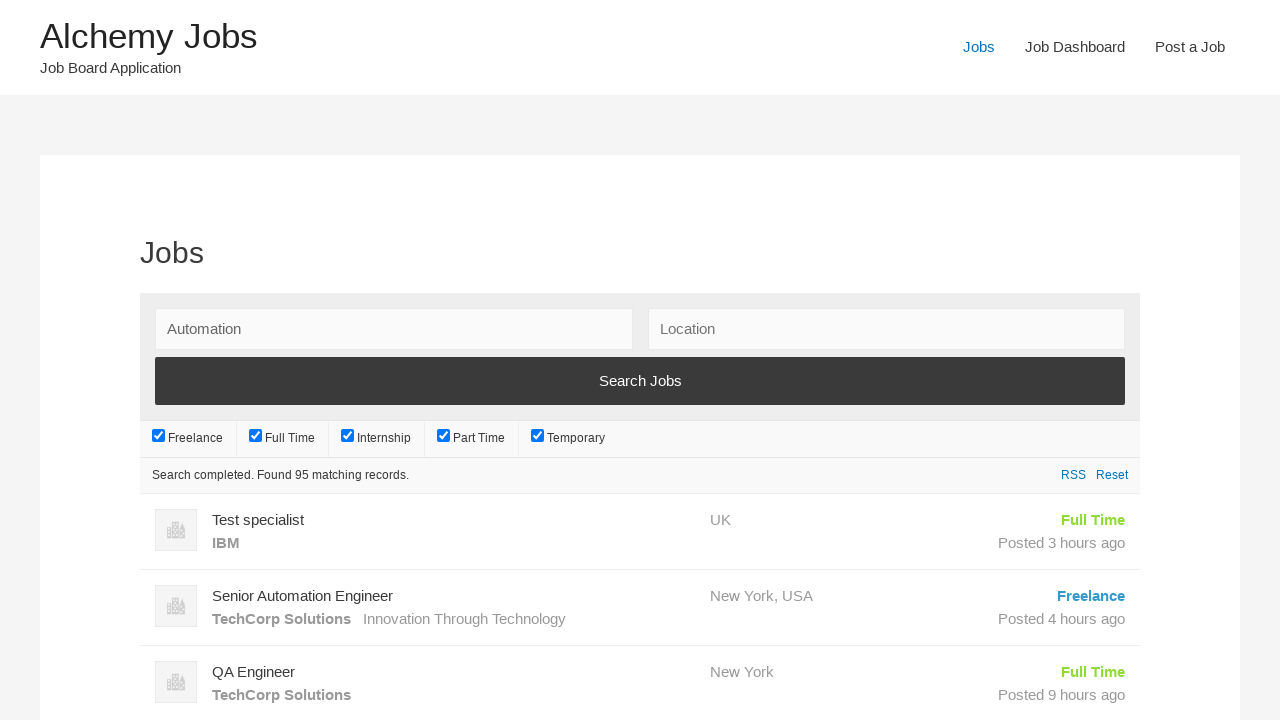

Clicked on first job listing at (640, 532) on //*[@id="post-7"]/div/div/ul/li[1]/a
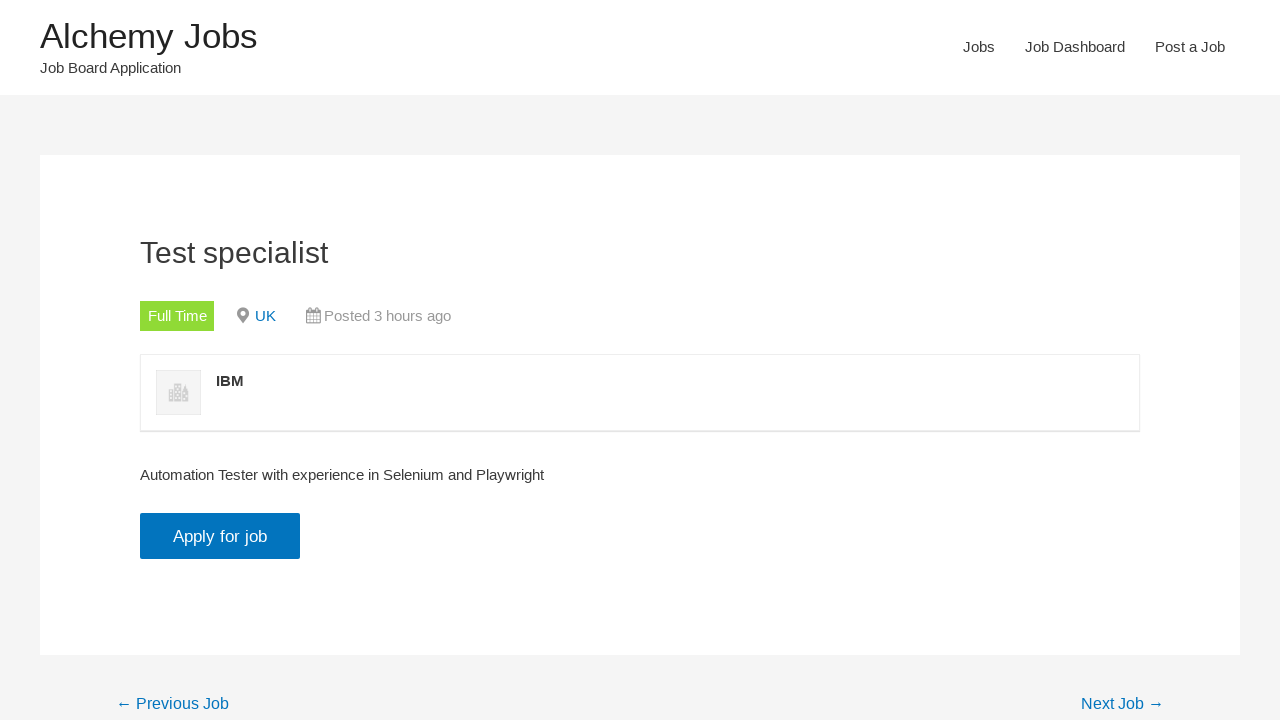

Waited for Apply button to be visible
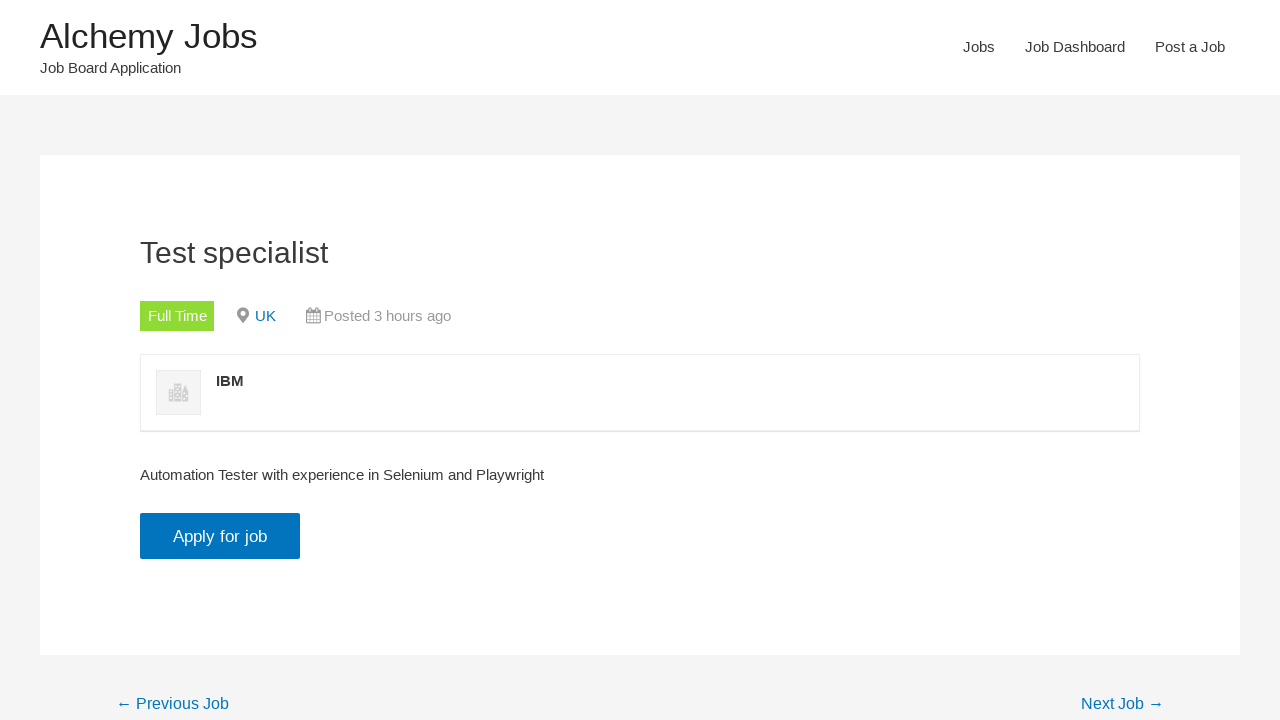

Clicked Apply for job button at (220, 536) on xpath=//input[@type='button']
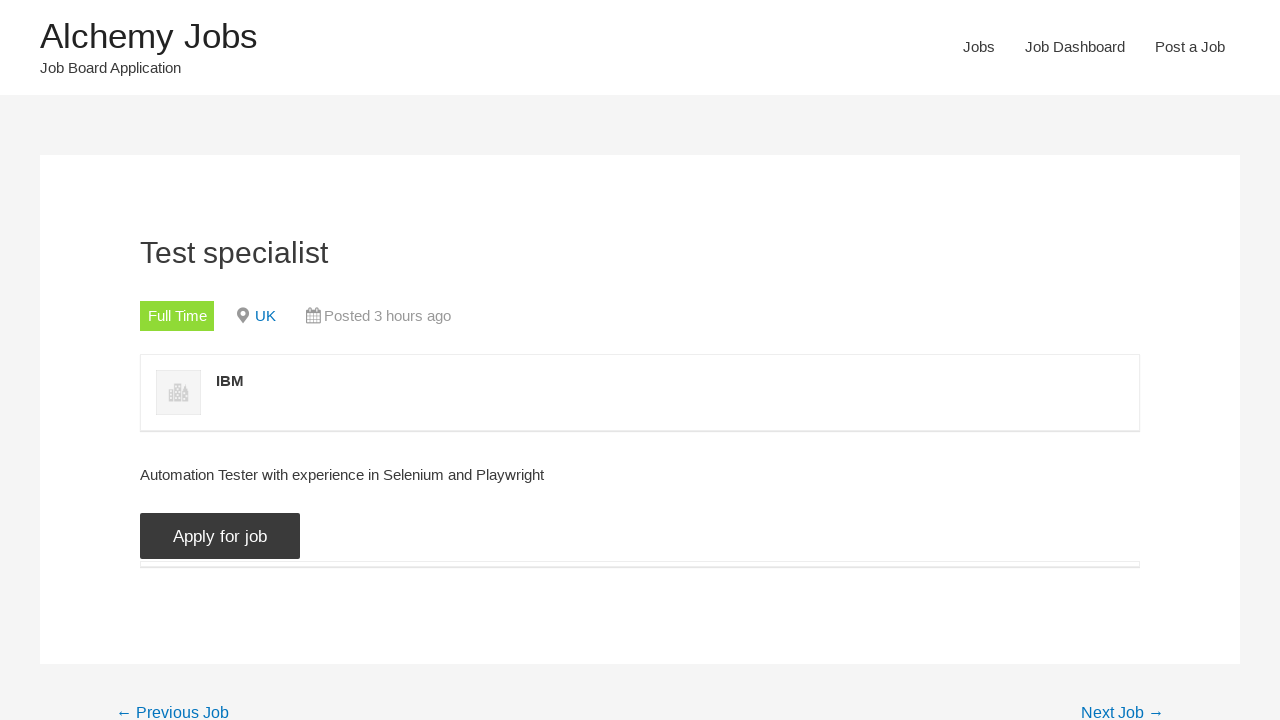

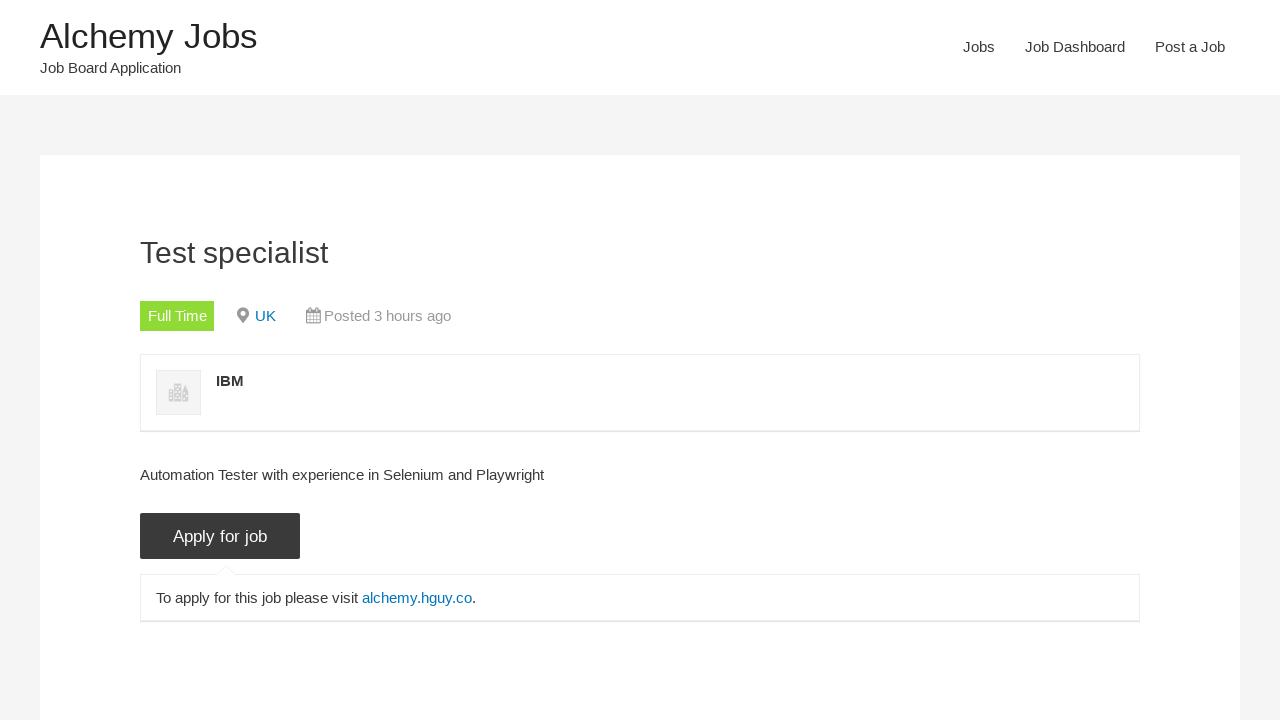